Tests web table interaction on W3Schools HTML tables page by navigating to the page and verifying that table data can be accessed from multiple rows in the customers table.

Starting URL: https://www.w3schools.com/html/html_tables.asp

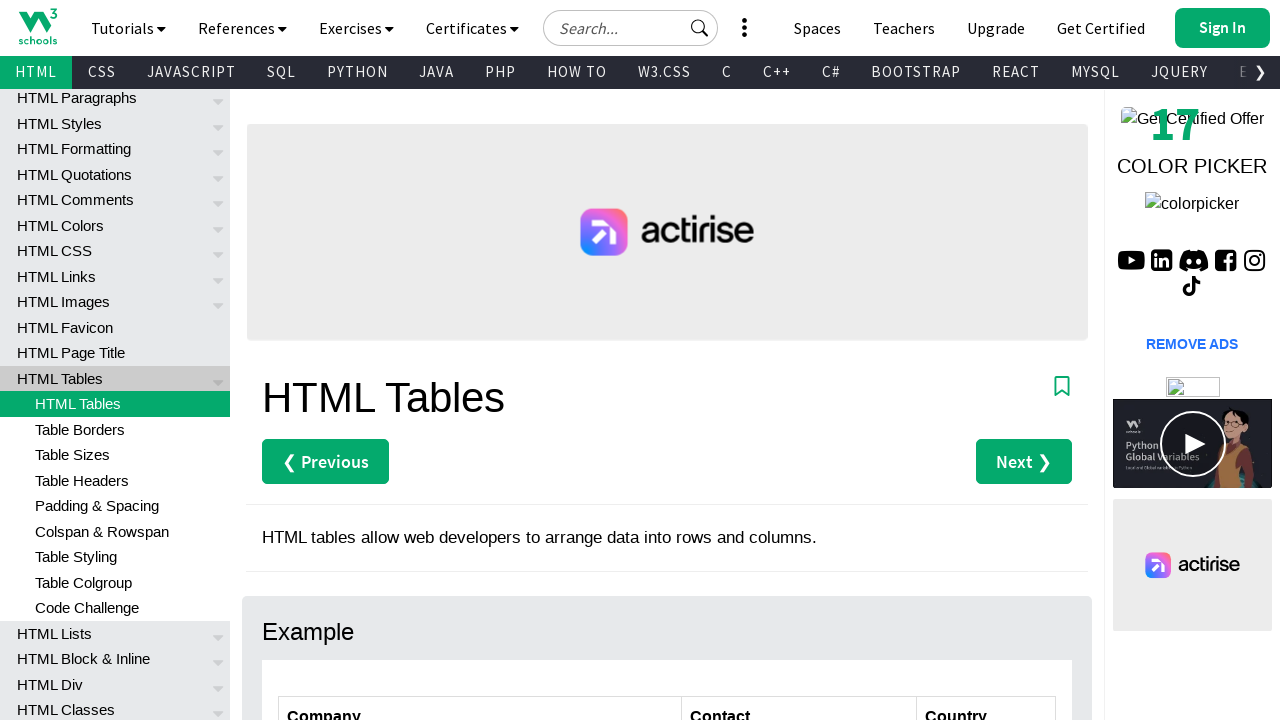

Set viewport size to 1920x1080
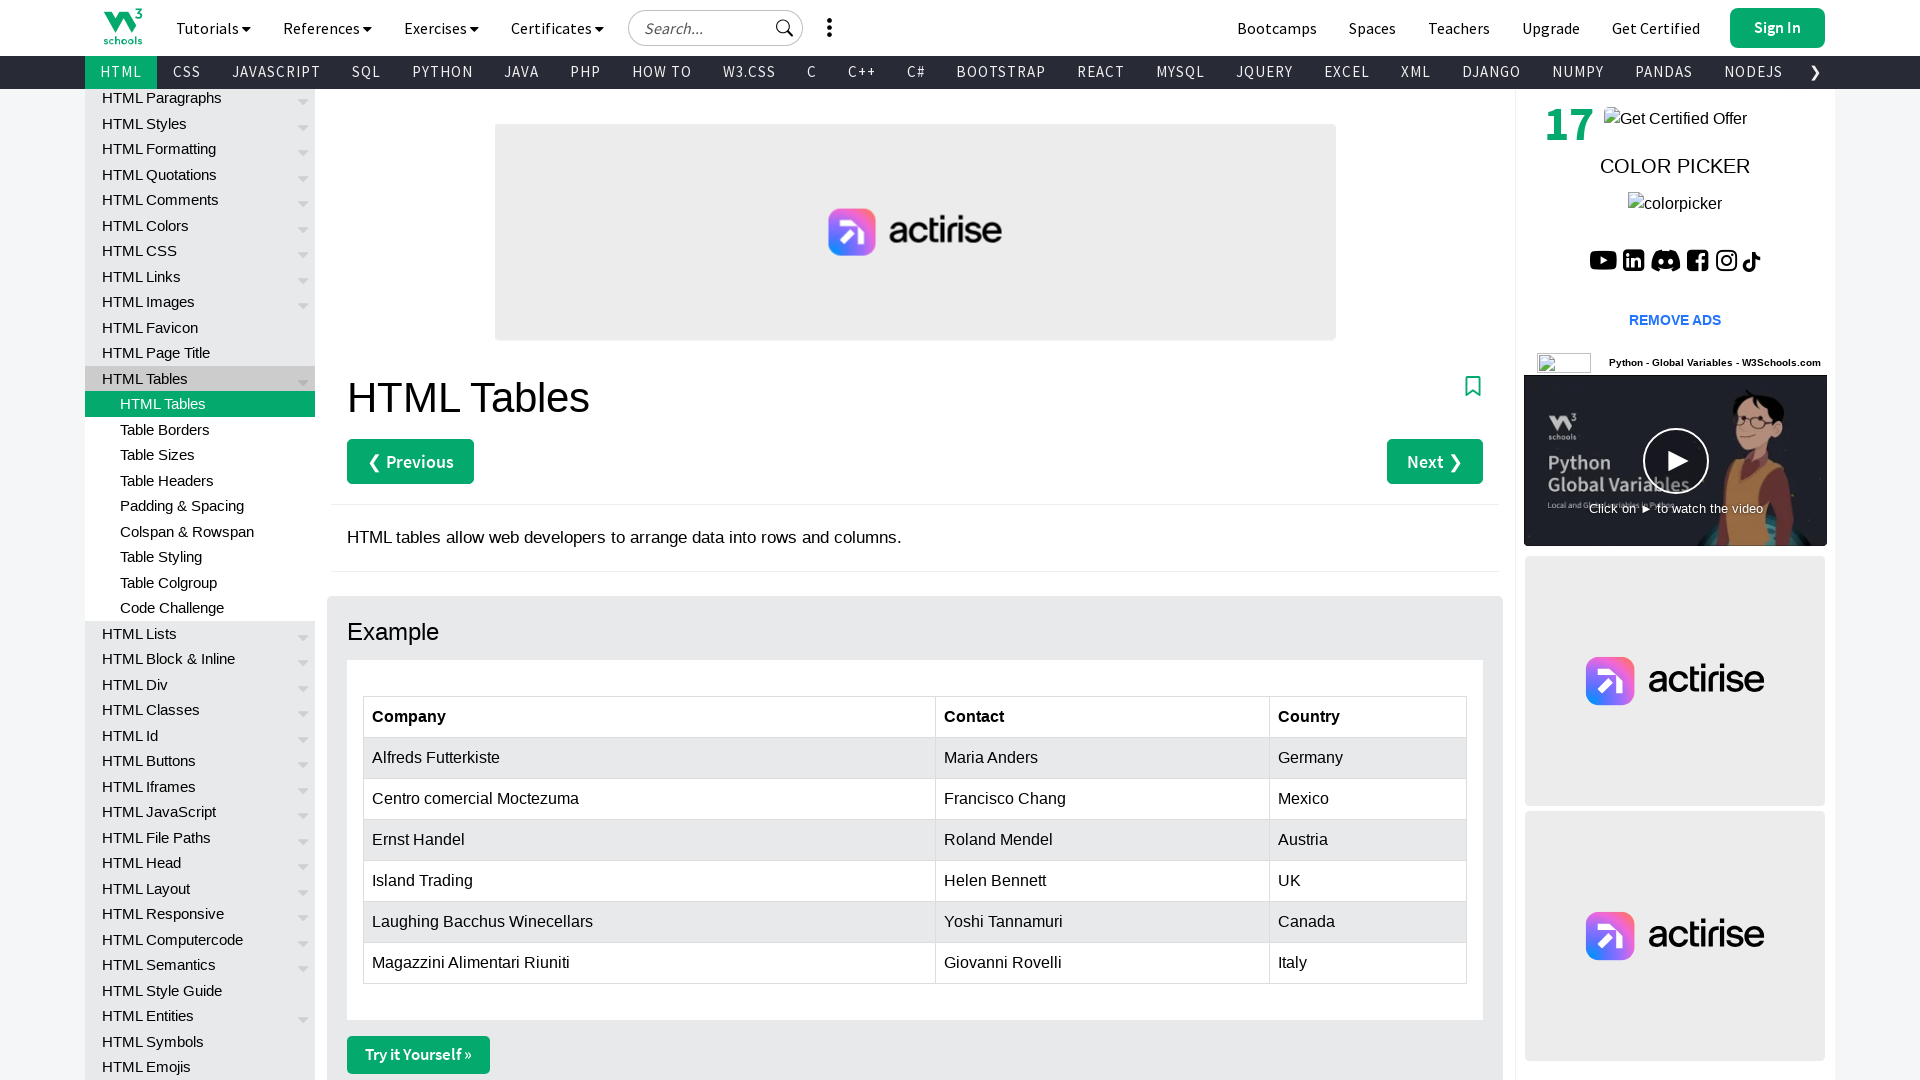

Navigated to W3Schools HTML tables page
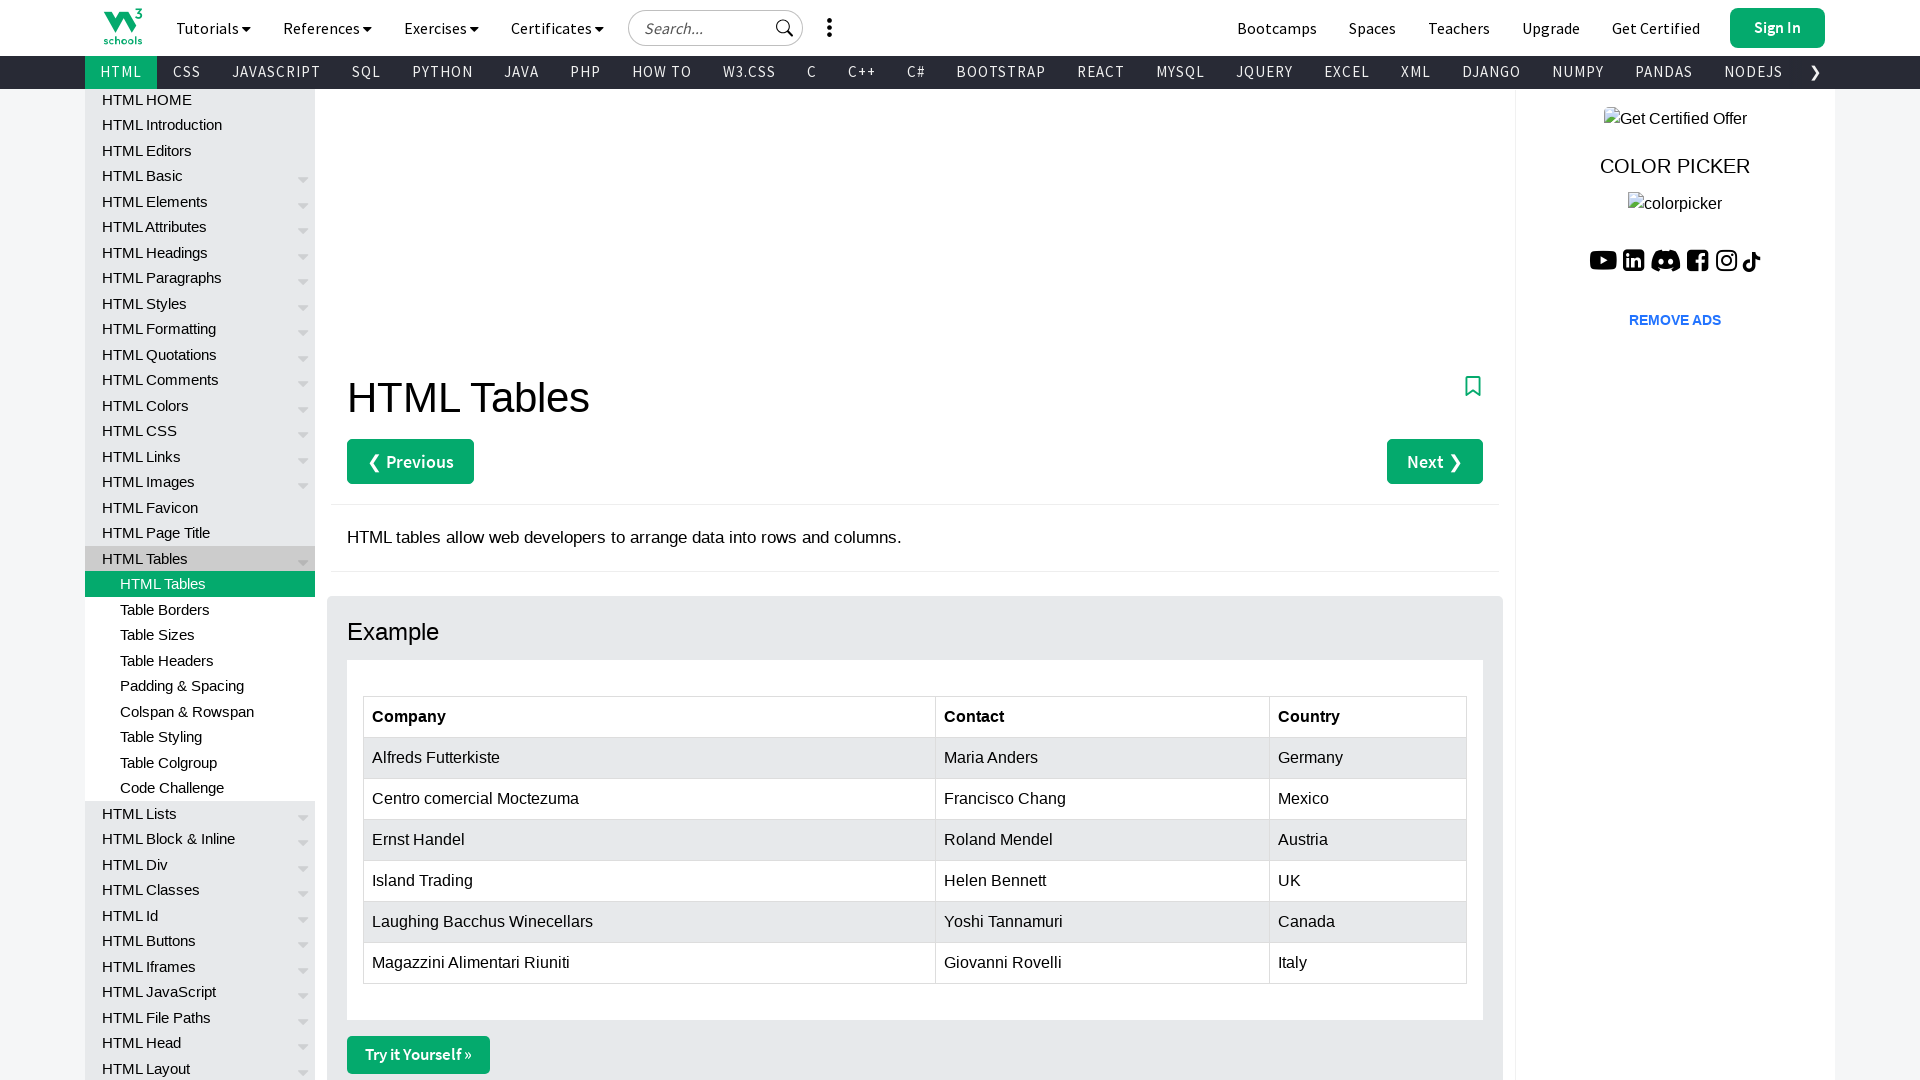

Customers table is now visible
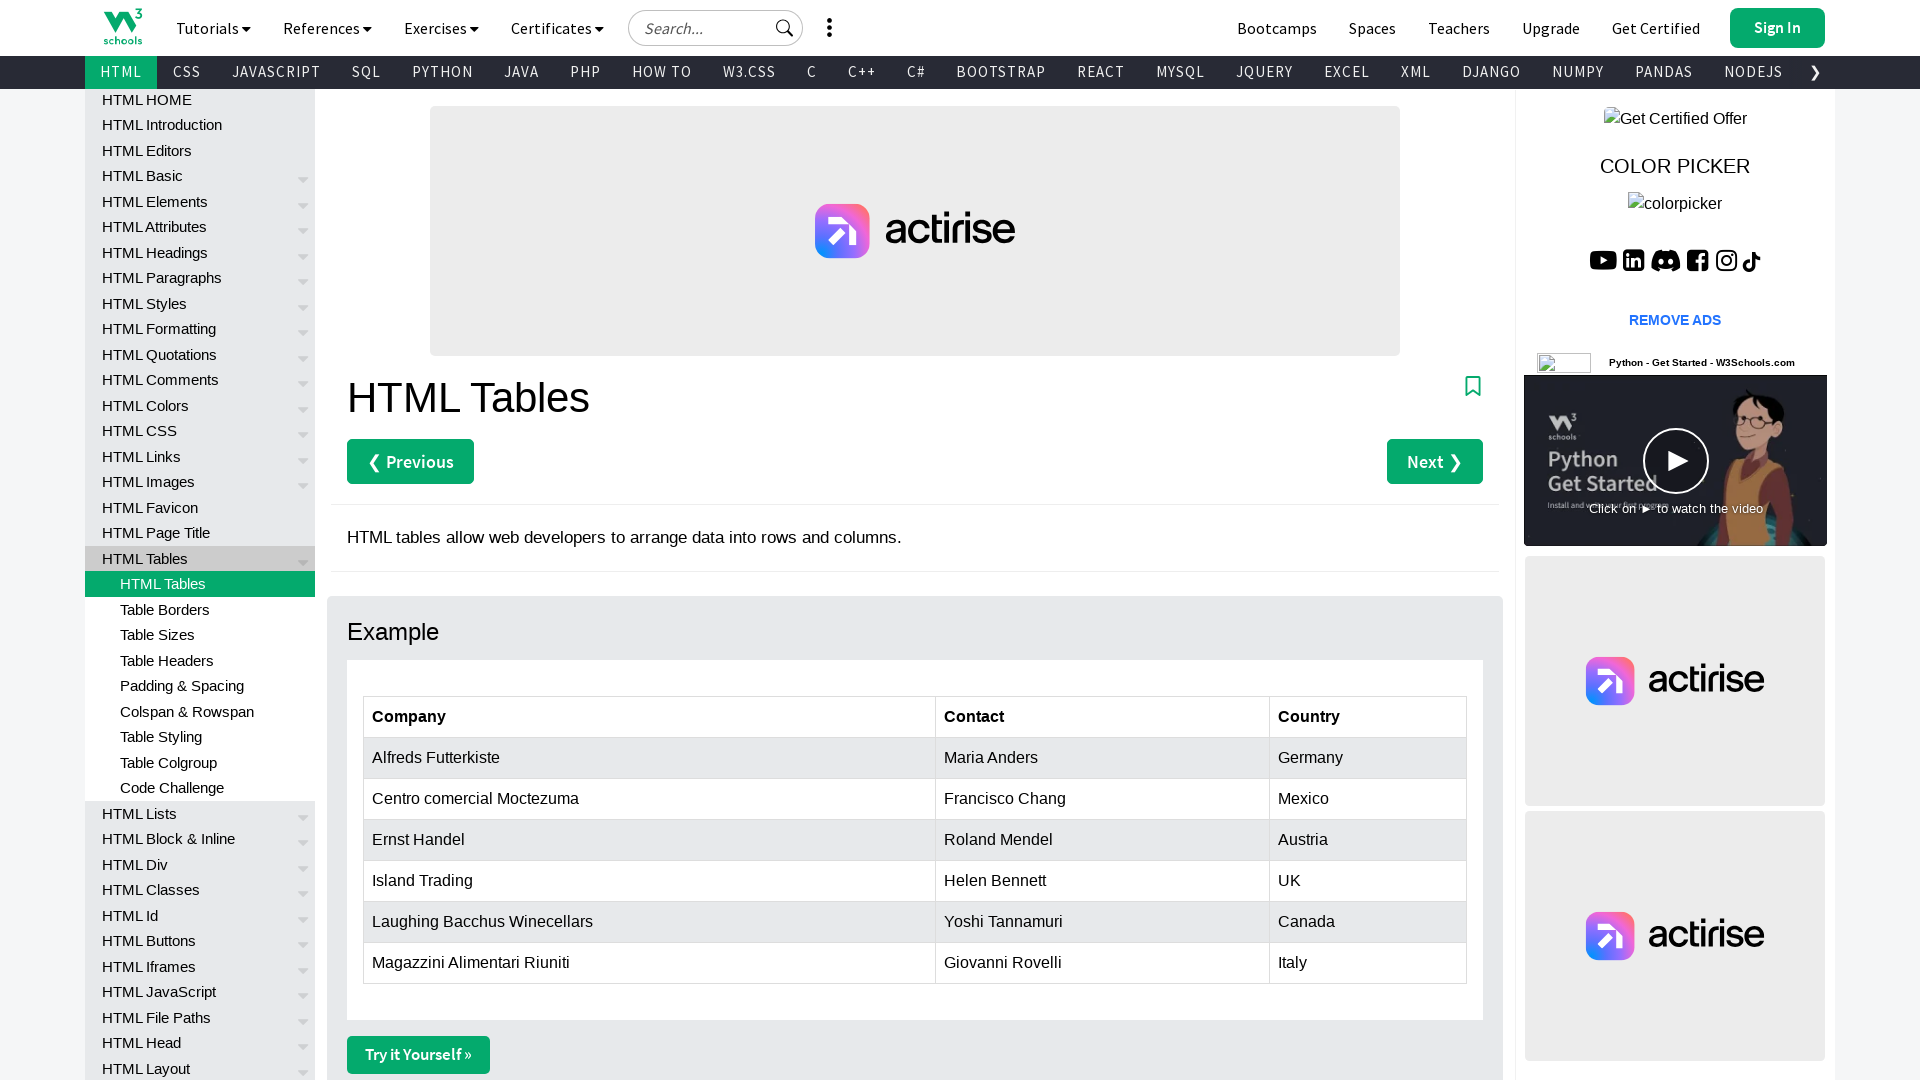

Table cell in row 2, column 1 is visible
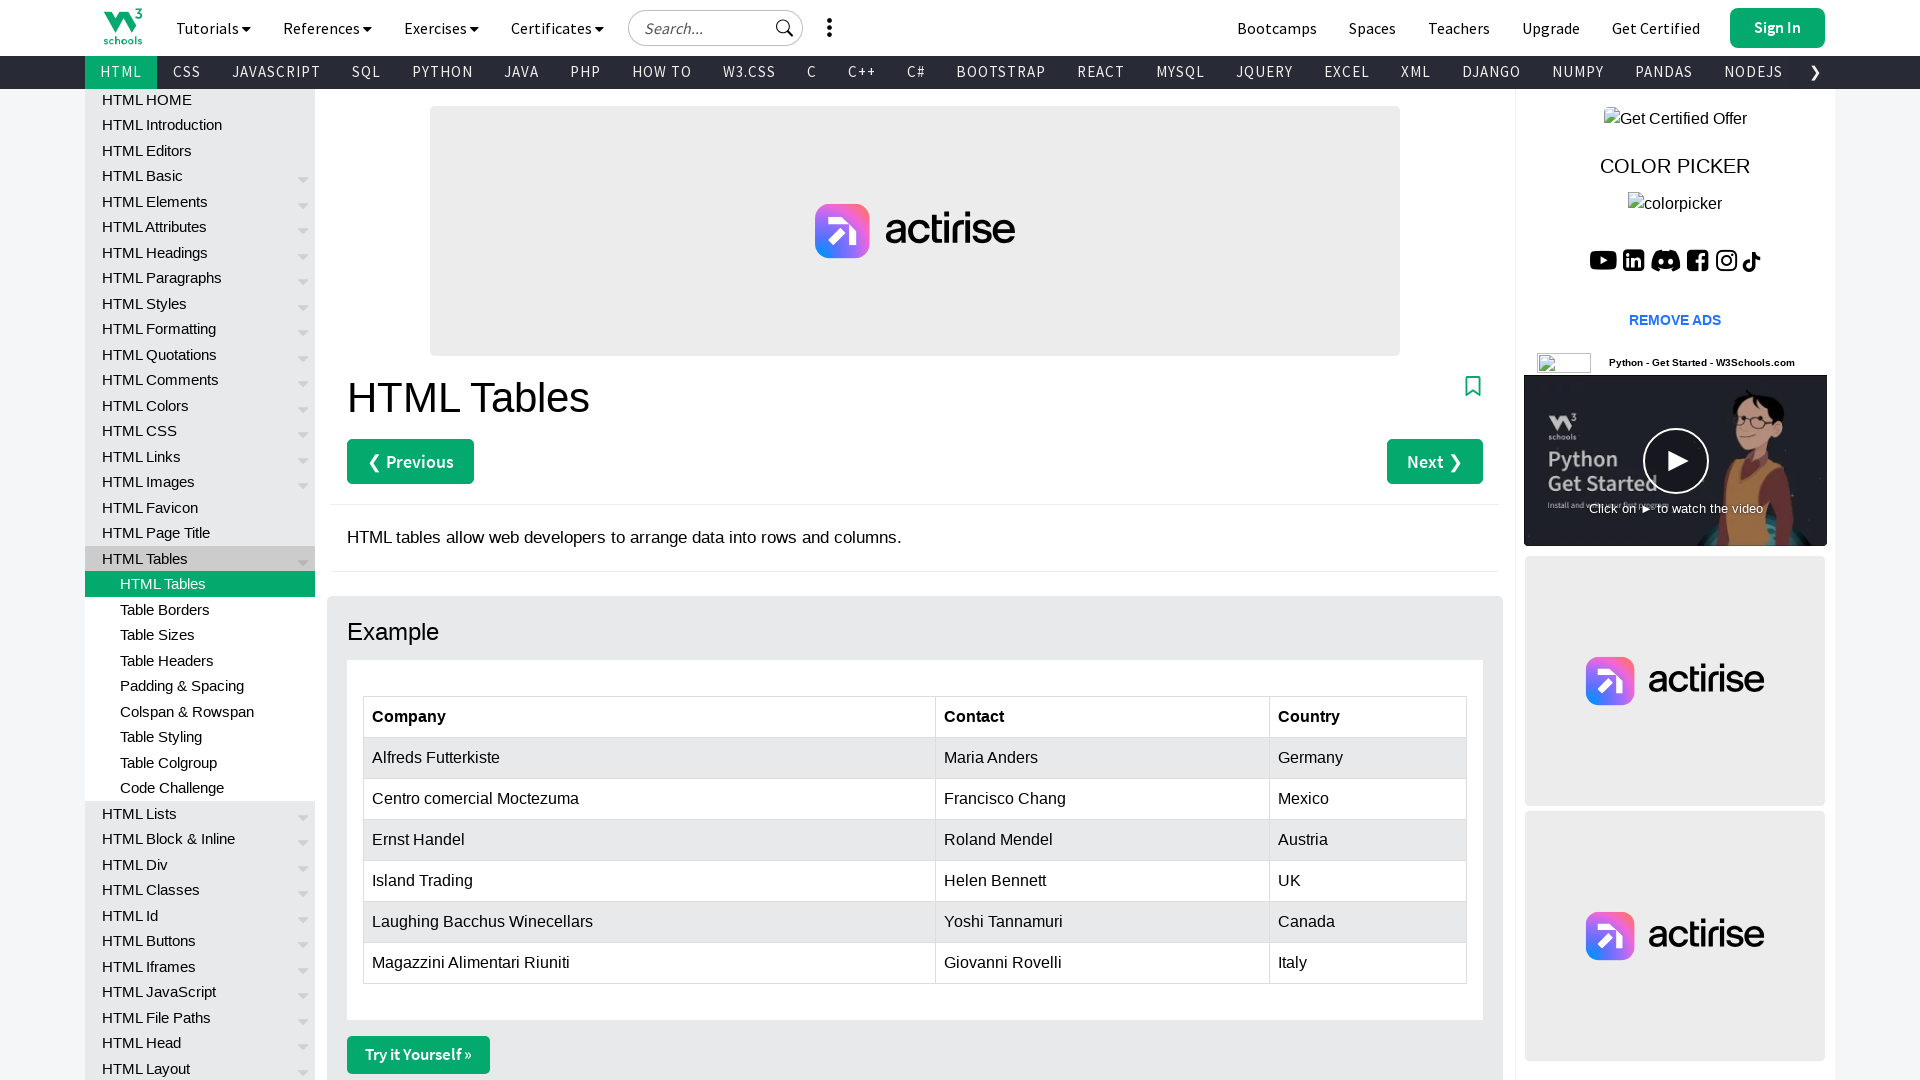

Retrieved text content from row 2, column 1: 'Alfreds Futterkiste'
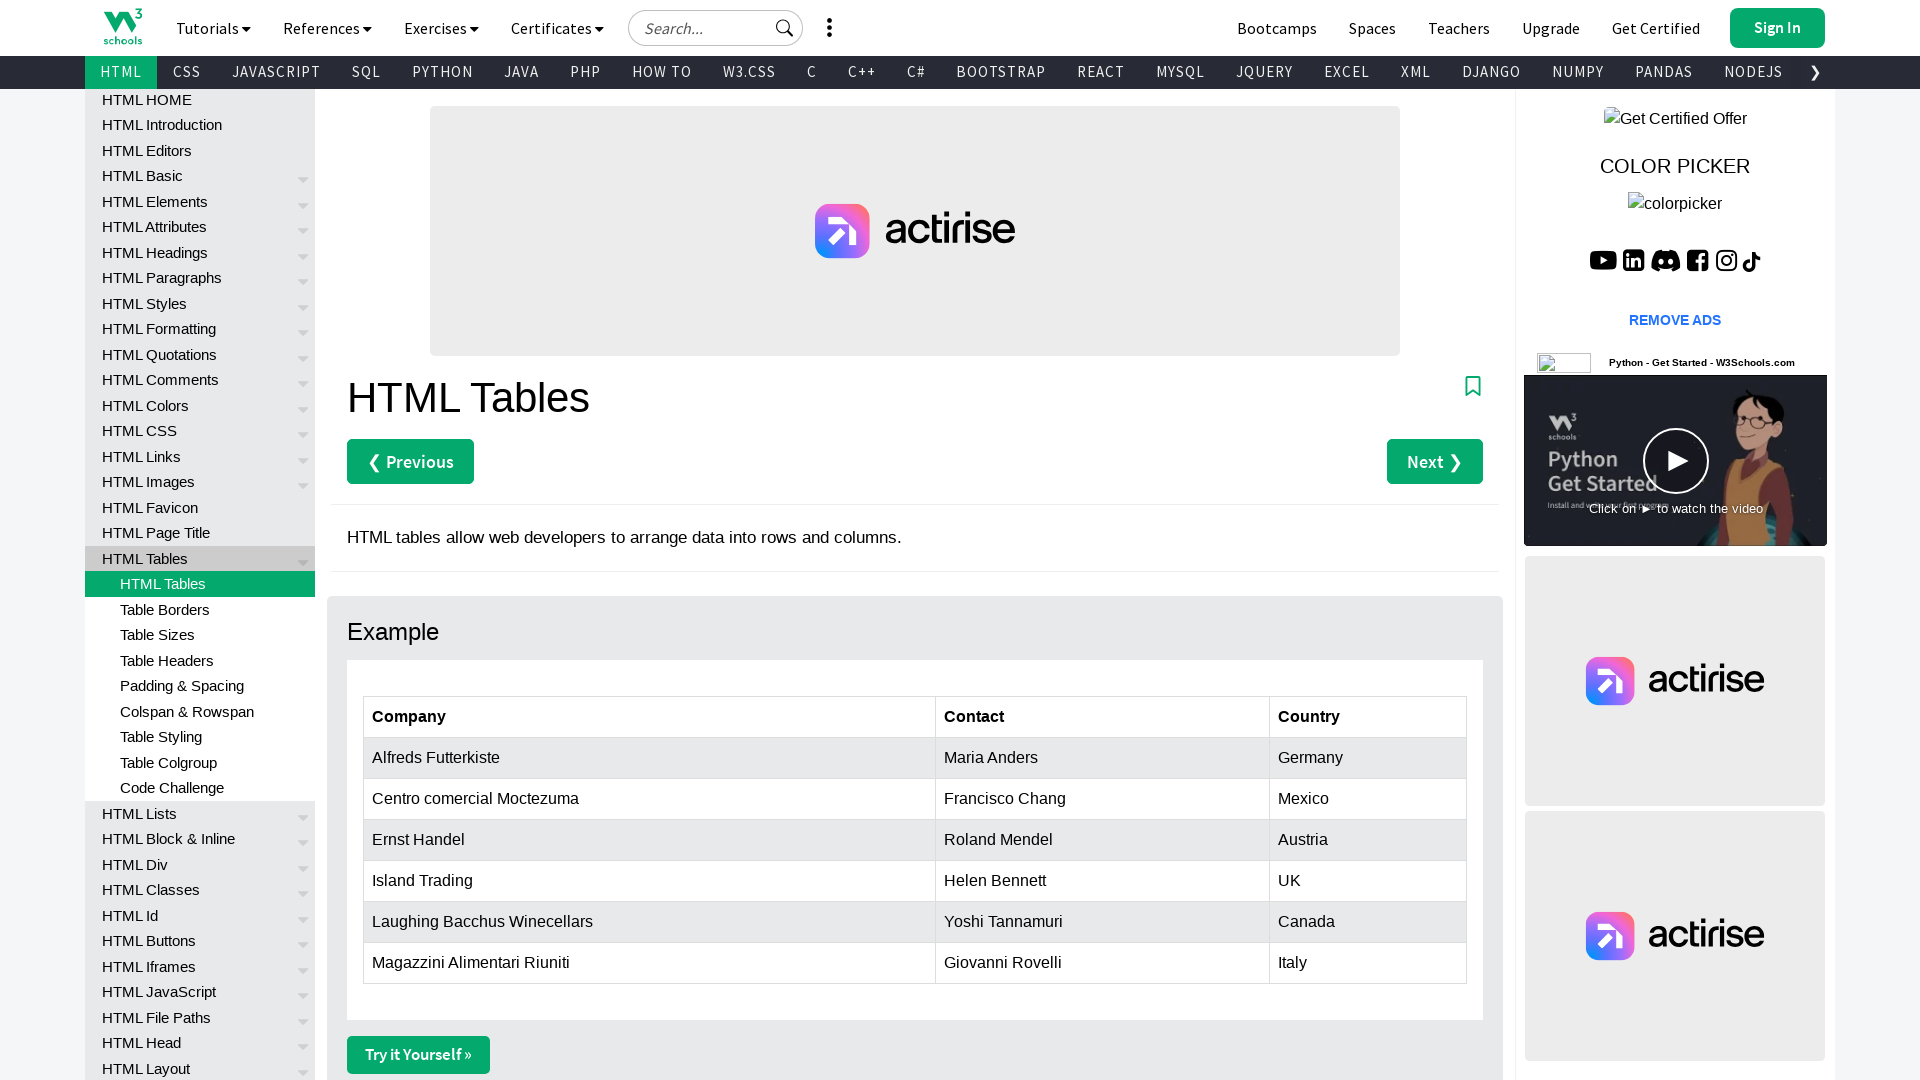

Table cell in row 3, column 1 is visible
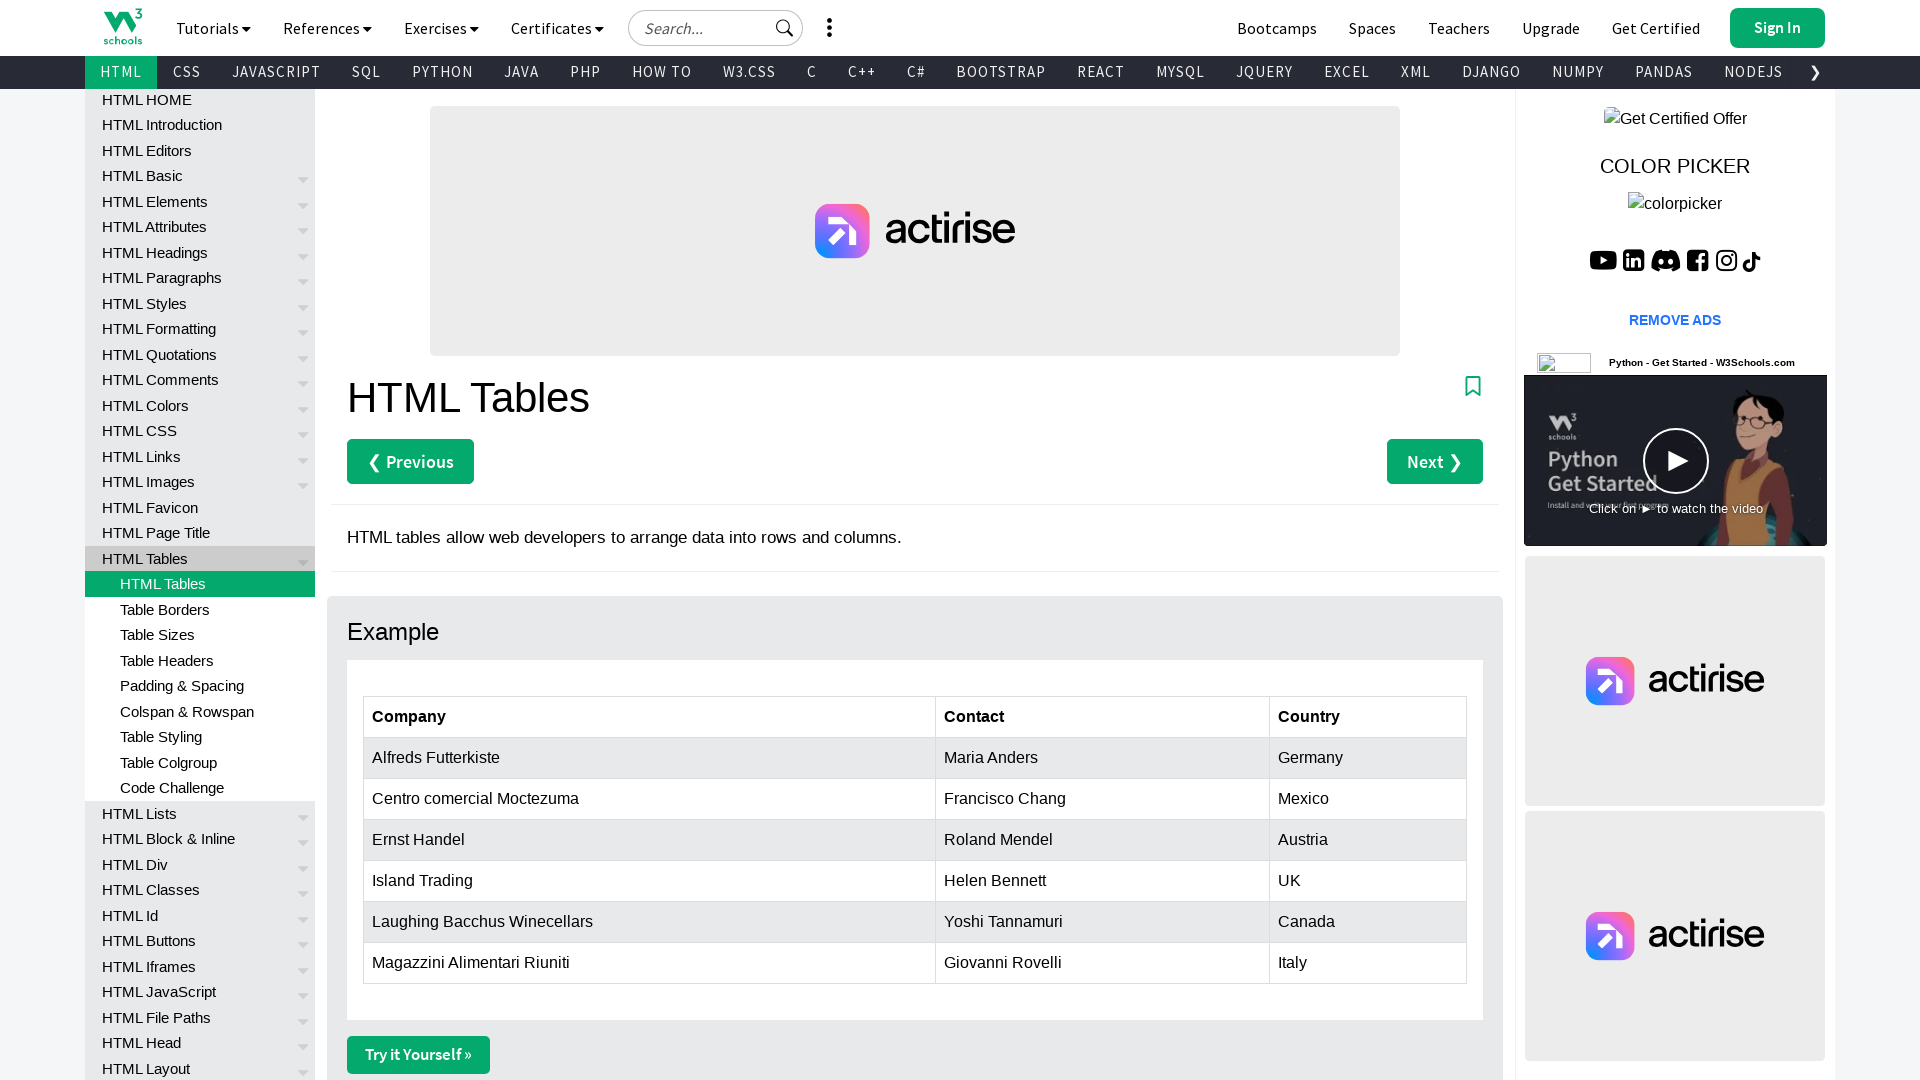

Retrieved text content from row 3, column 1: 'Centro comercial Moctezuma'
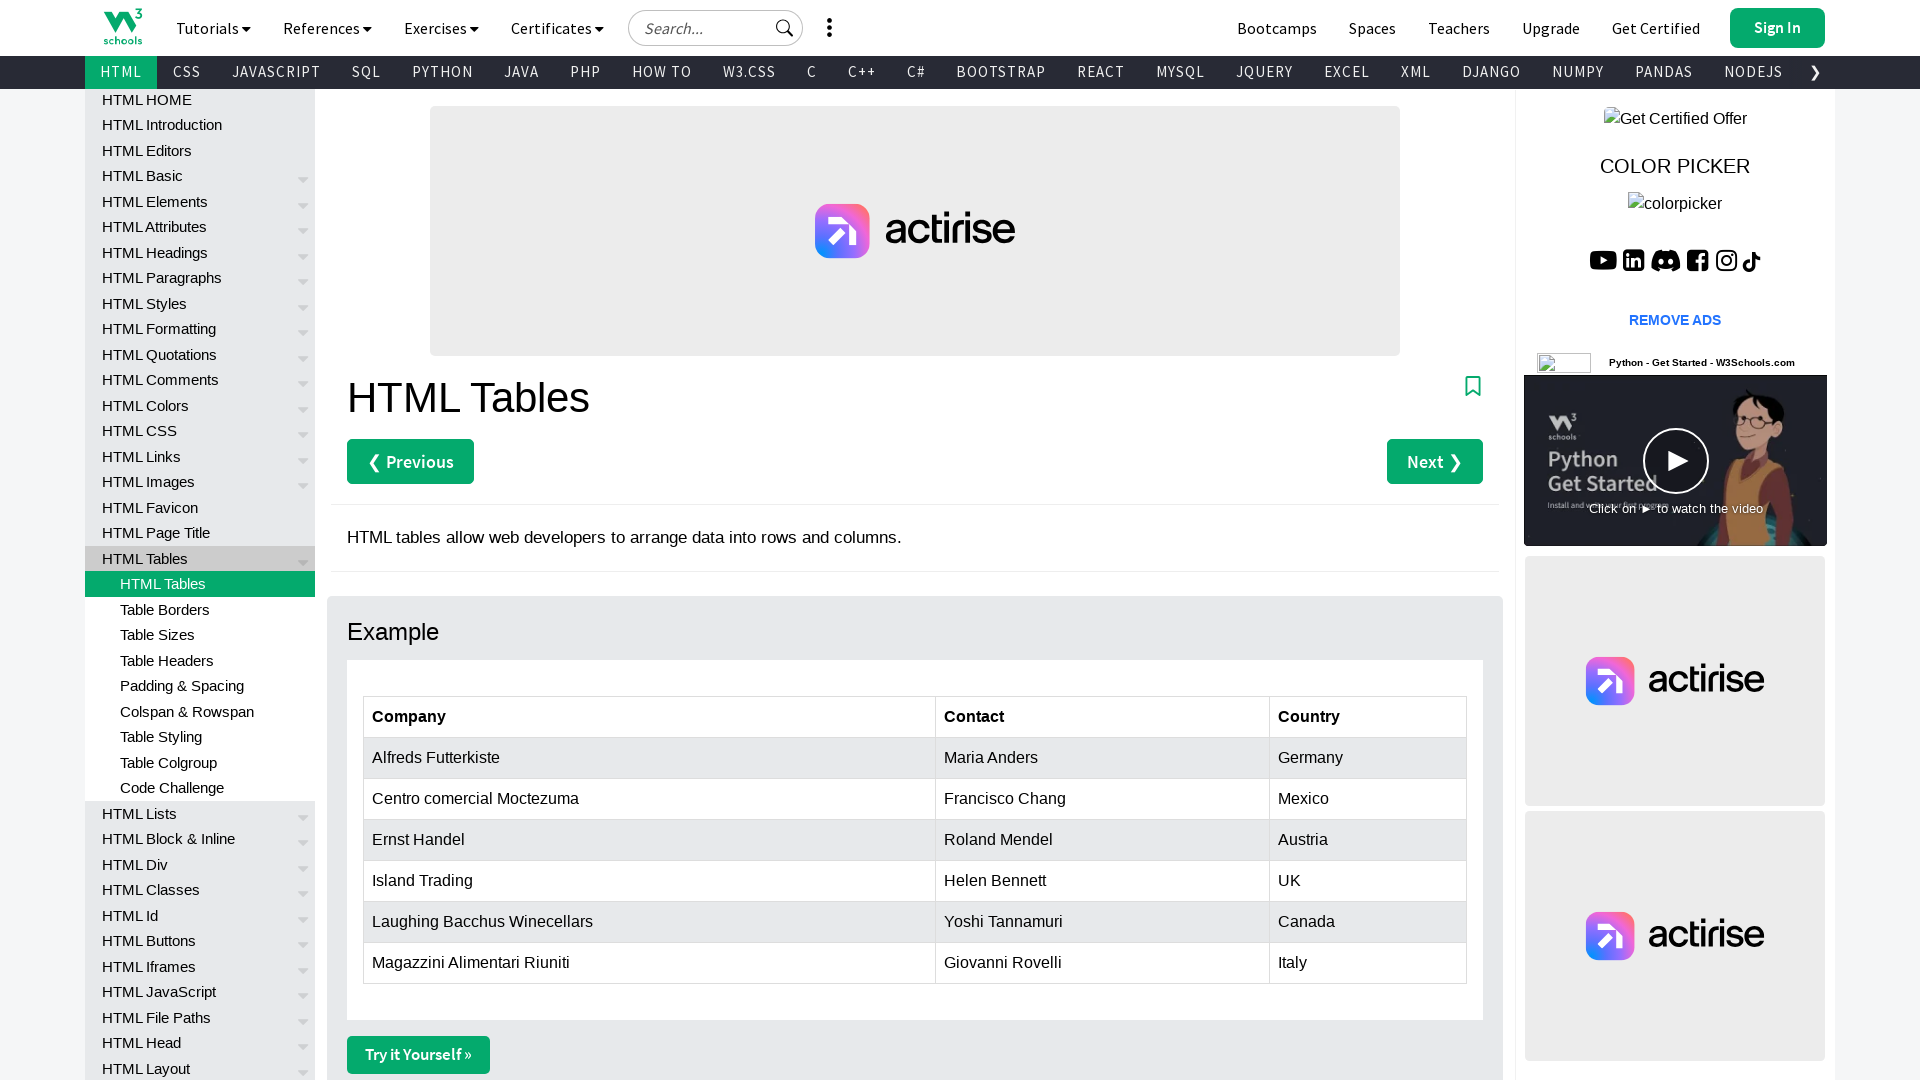

Table cell in row 4, column 1 is visible
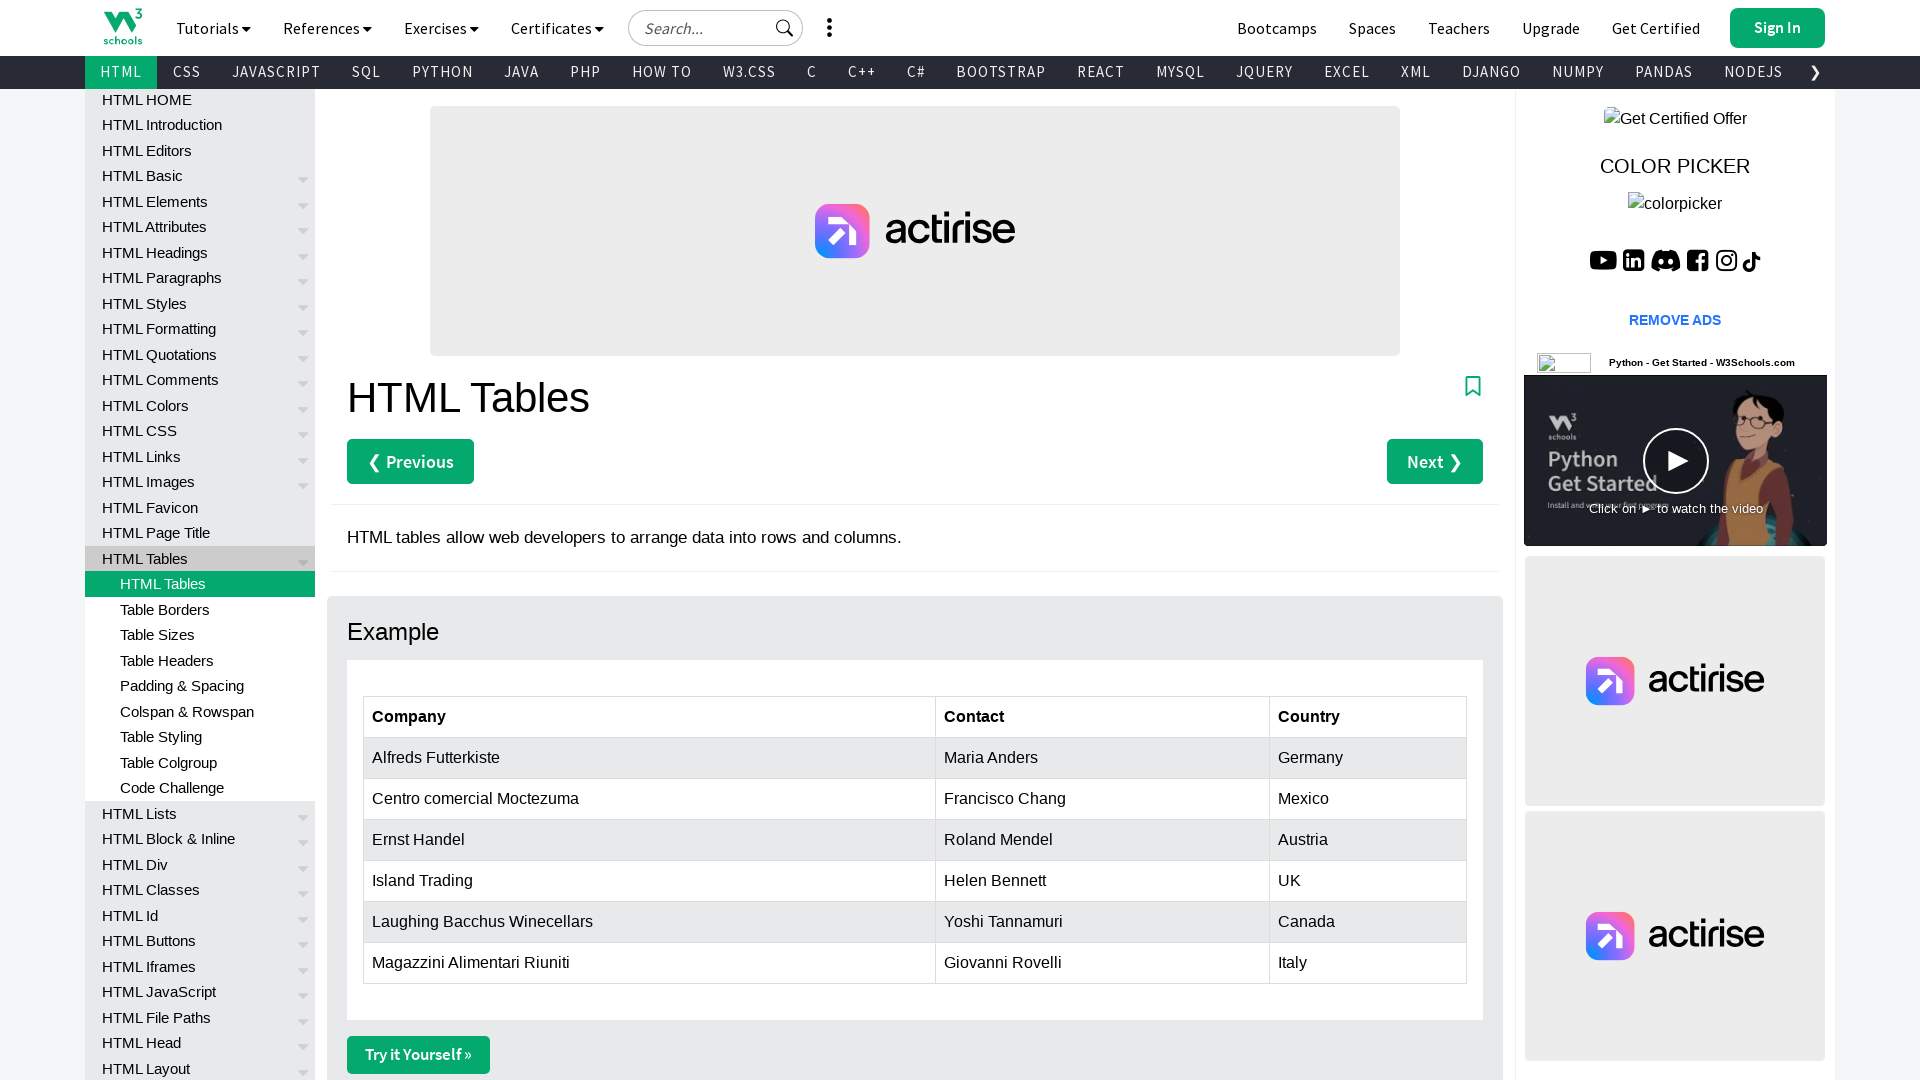

Retrieved text content from row 4, column 1: 'Ernst Handel'
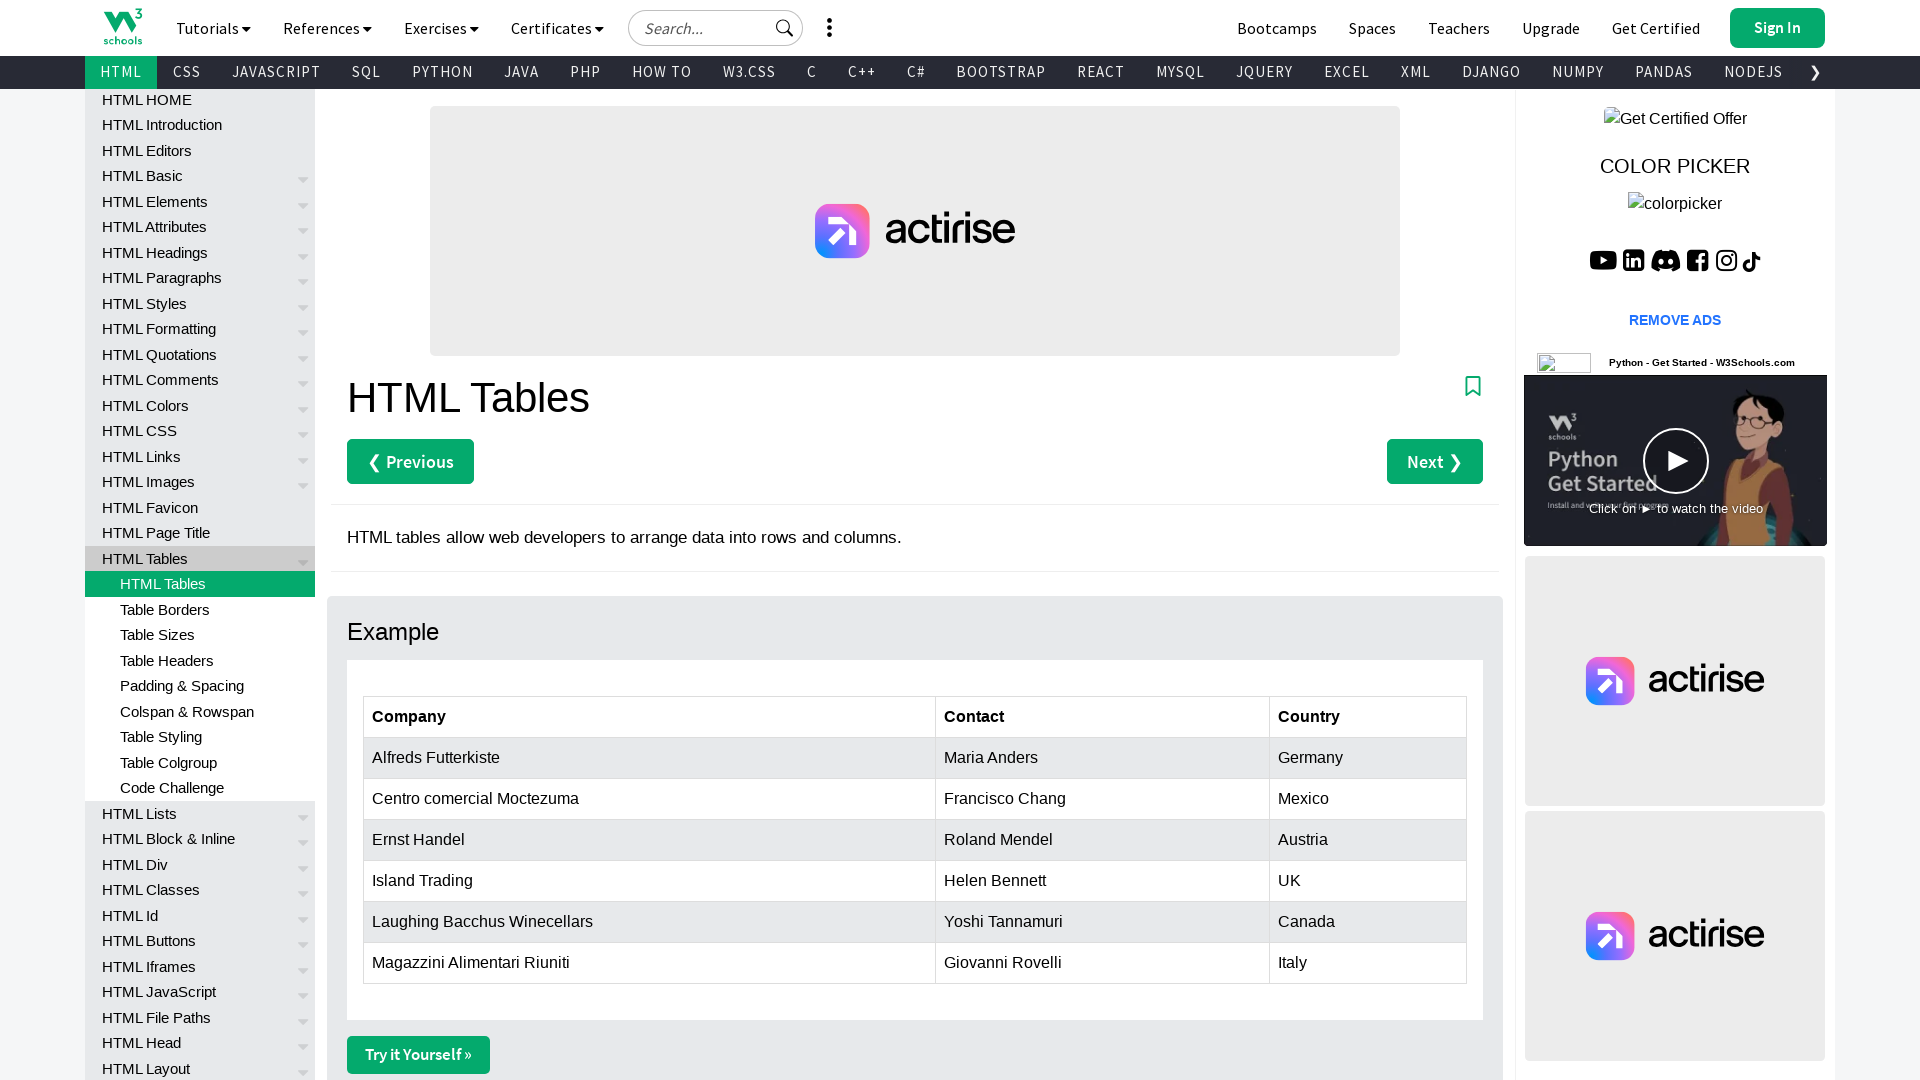

Table cell in row 5, column 1 is visible
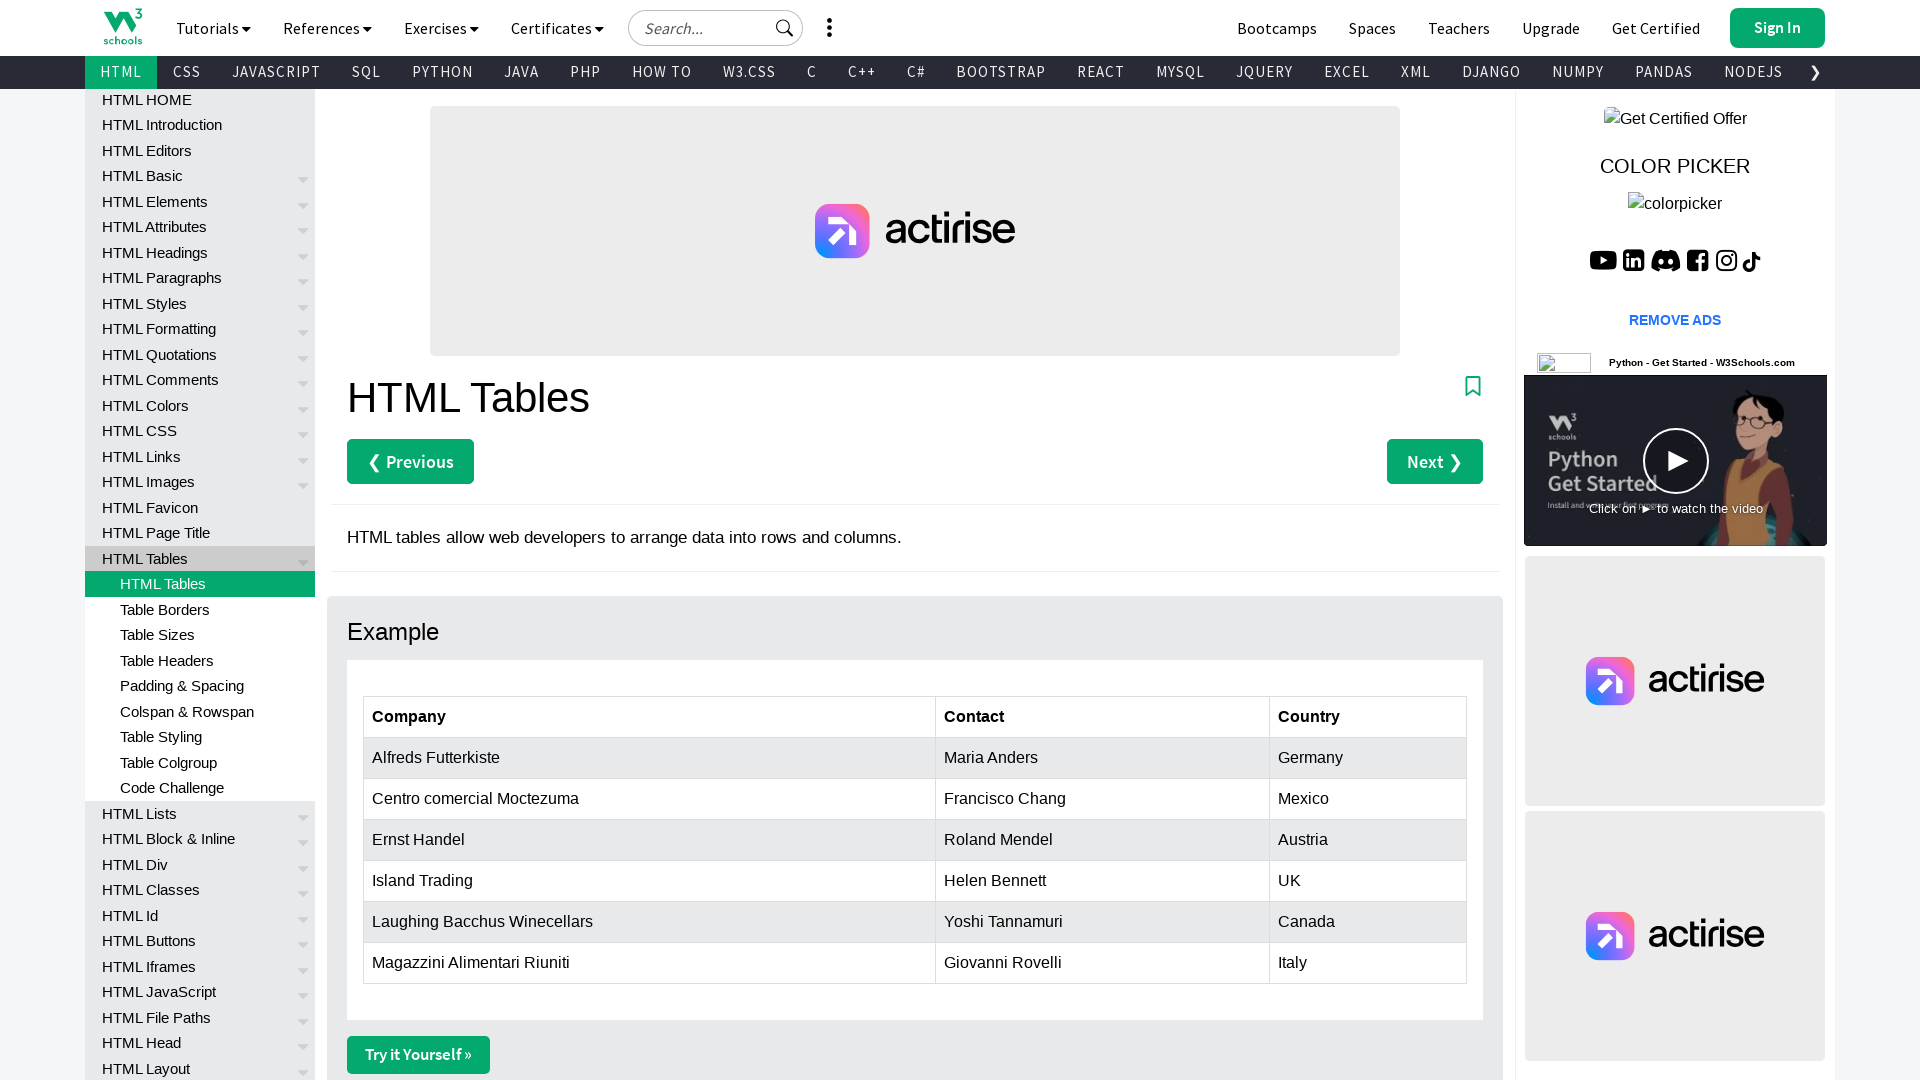

Retrieved text content from row 5, column 1: 'Island Trading'
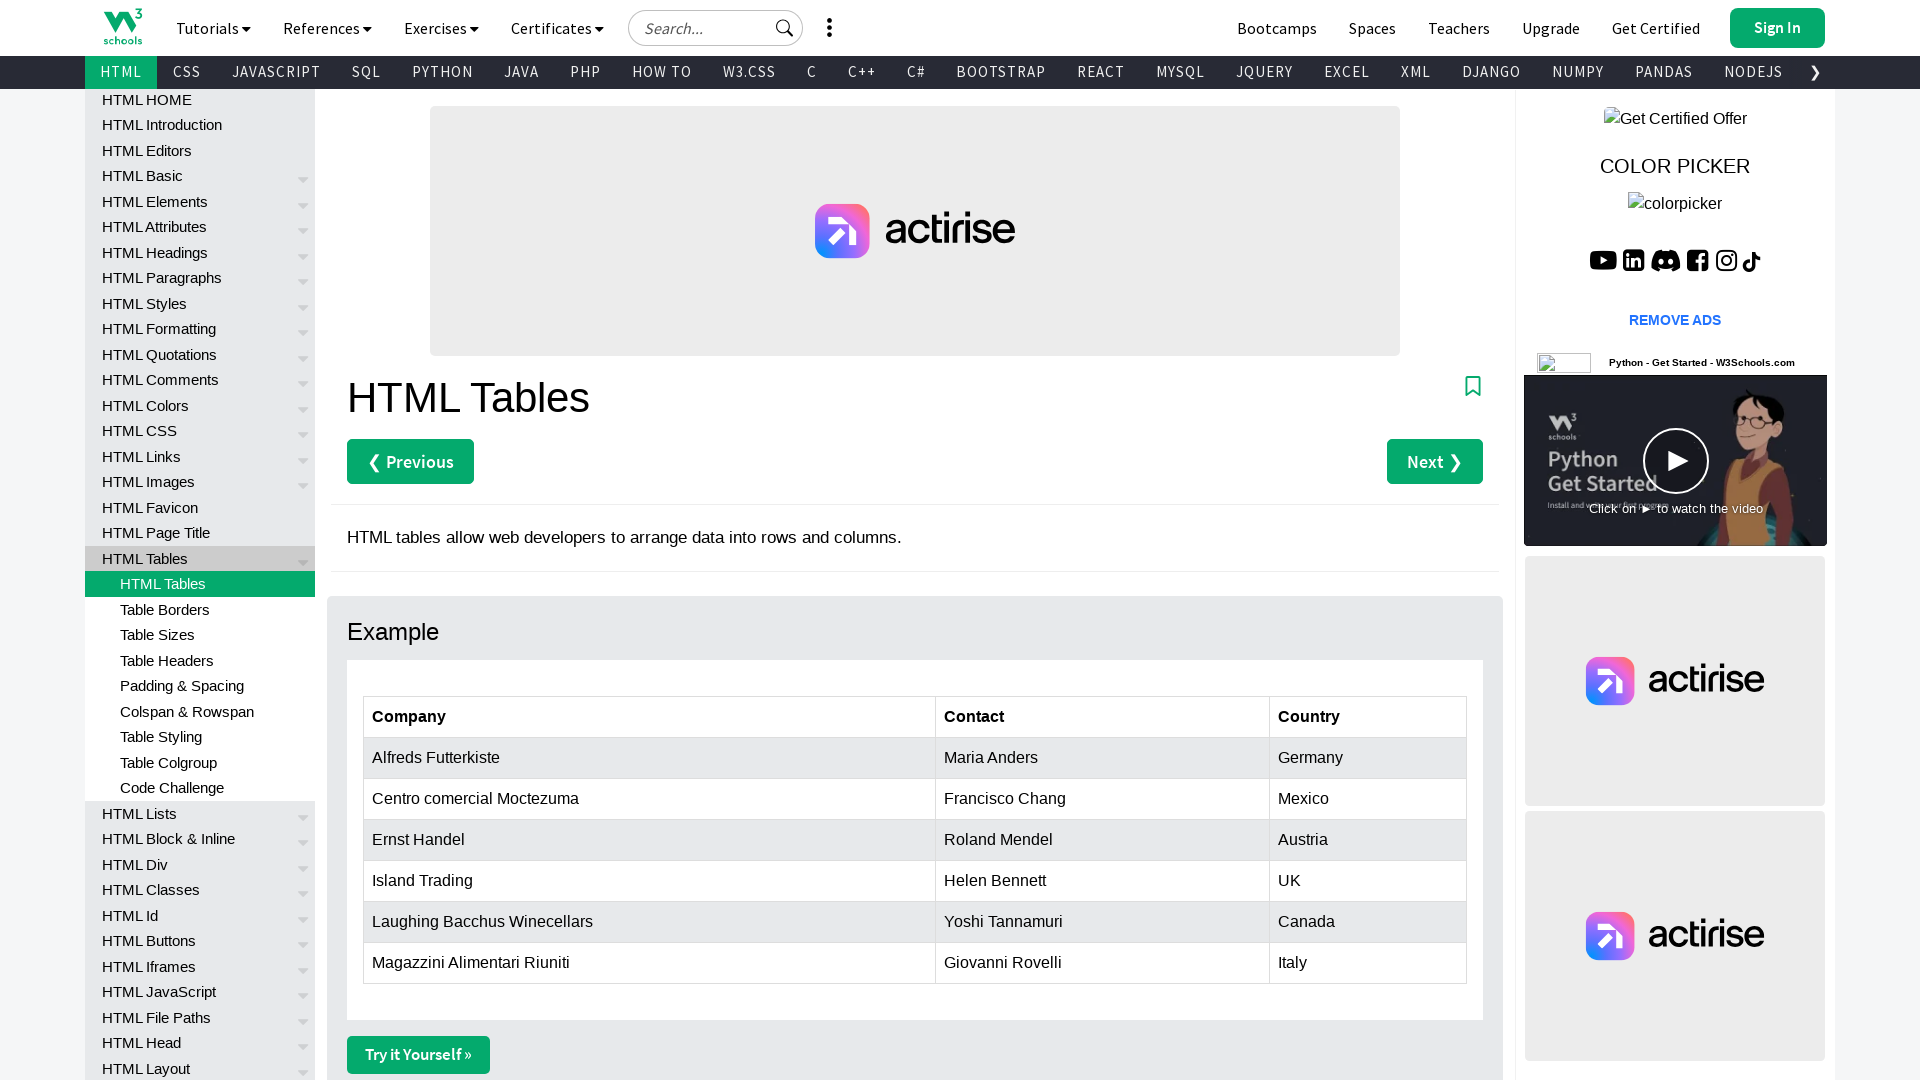

Table cell in row 6, column 1 is visible
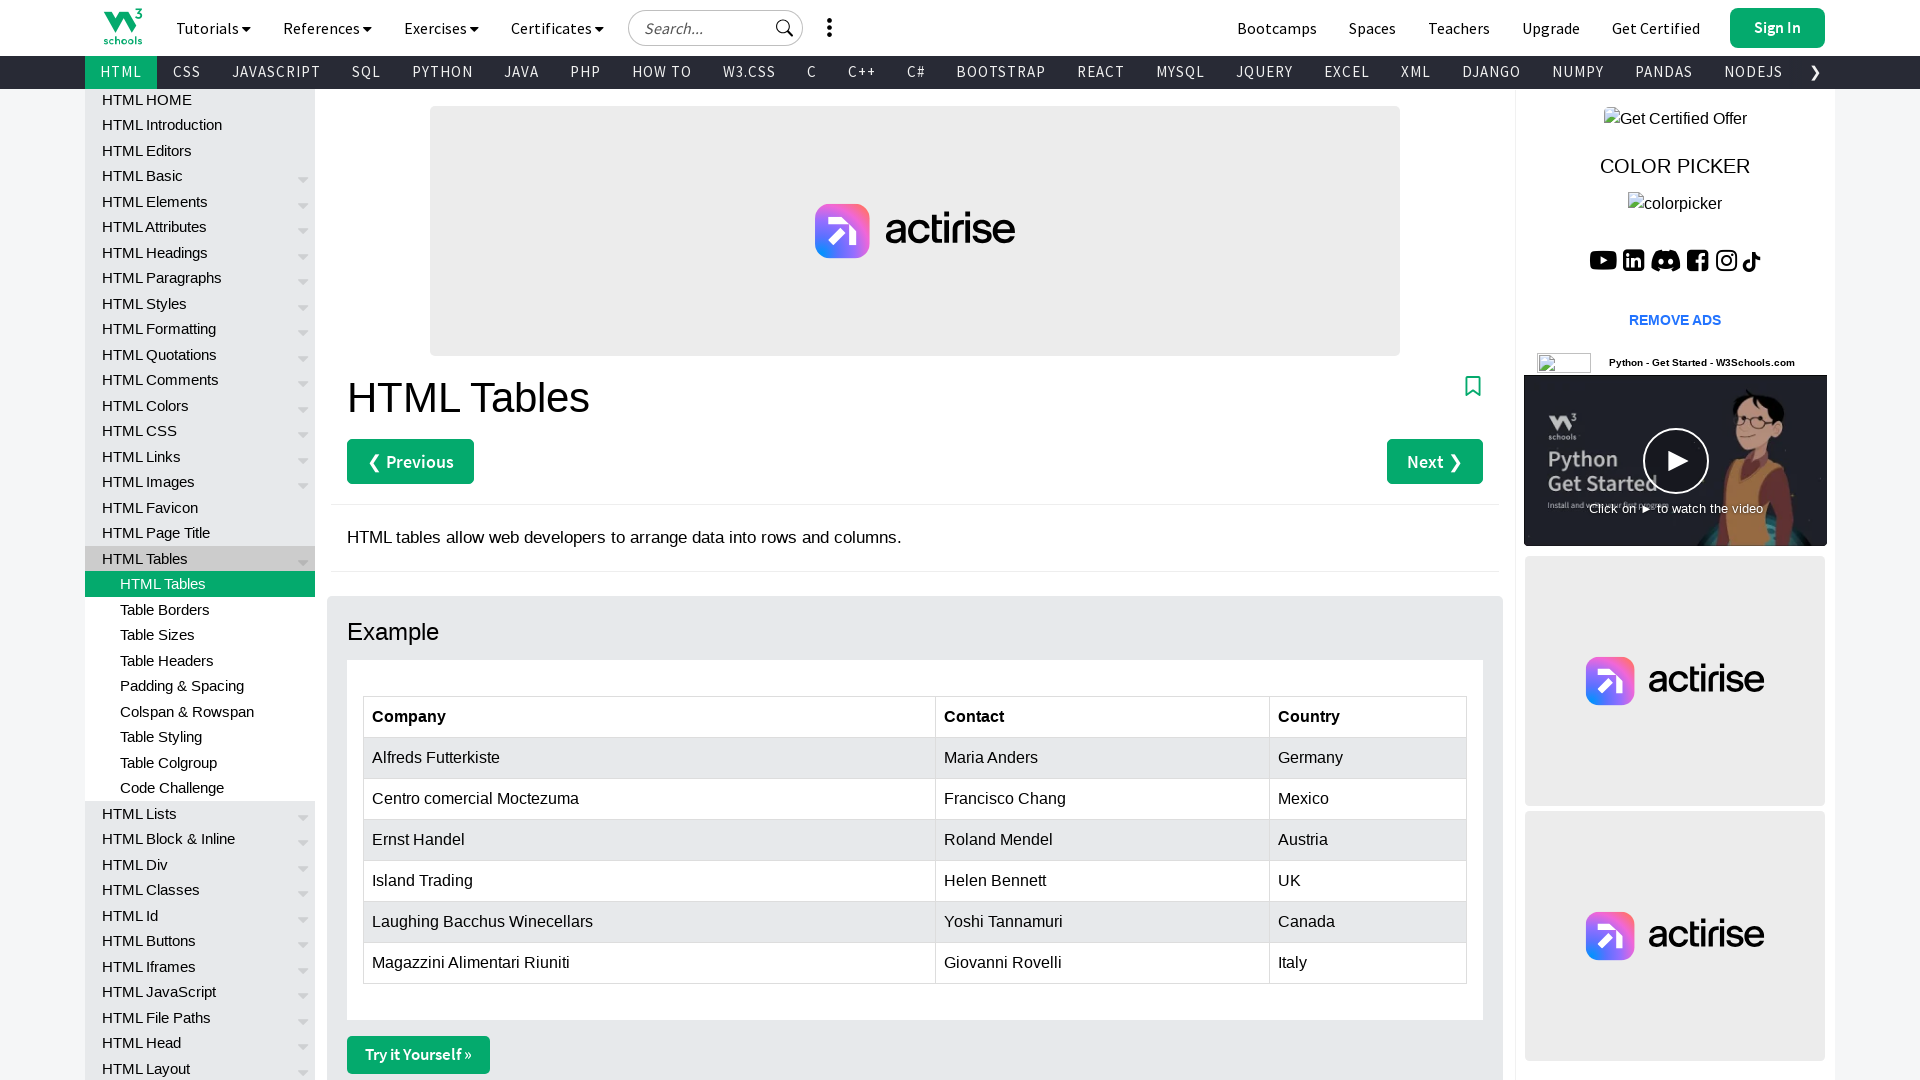

Retrieved text content from row 6, column 1: 'Laughing Bacchus Winecellars'
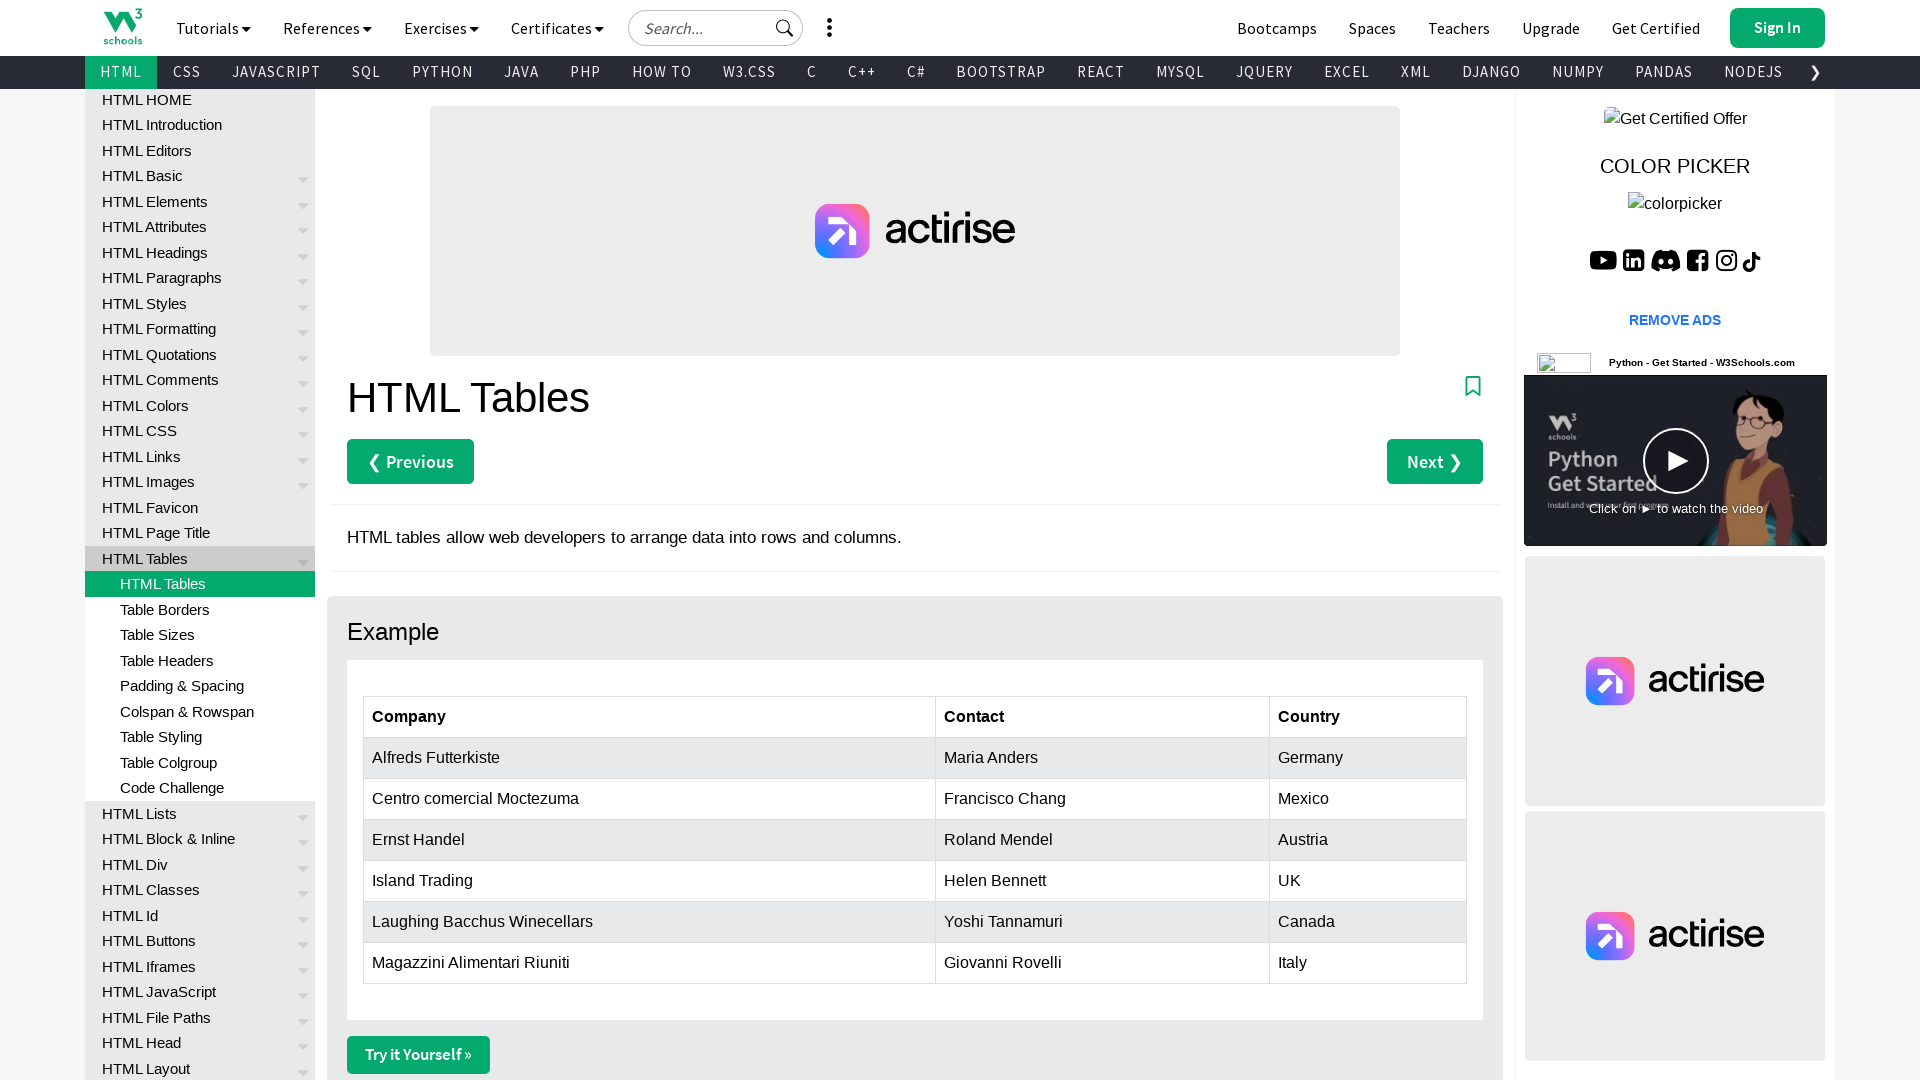

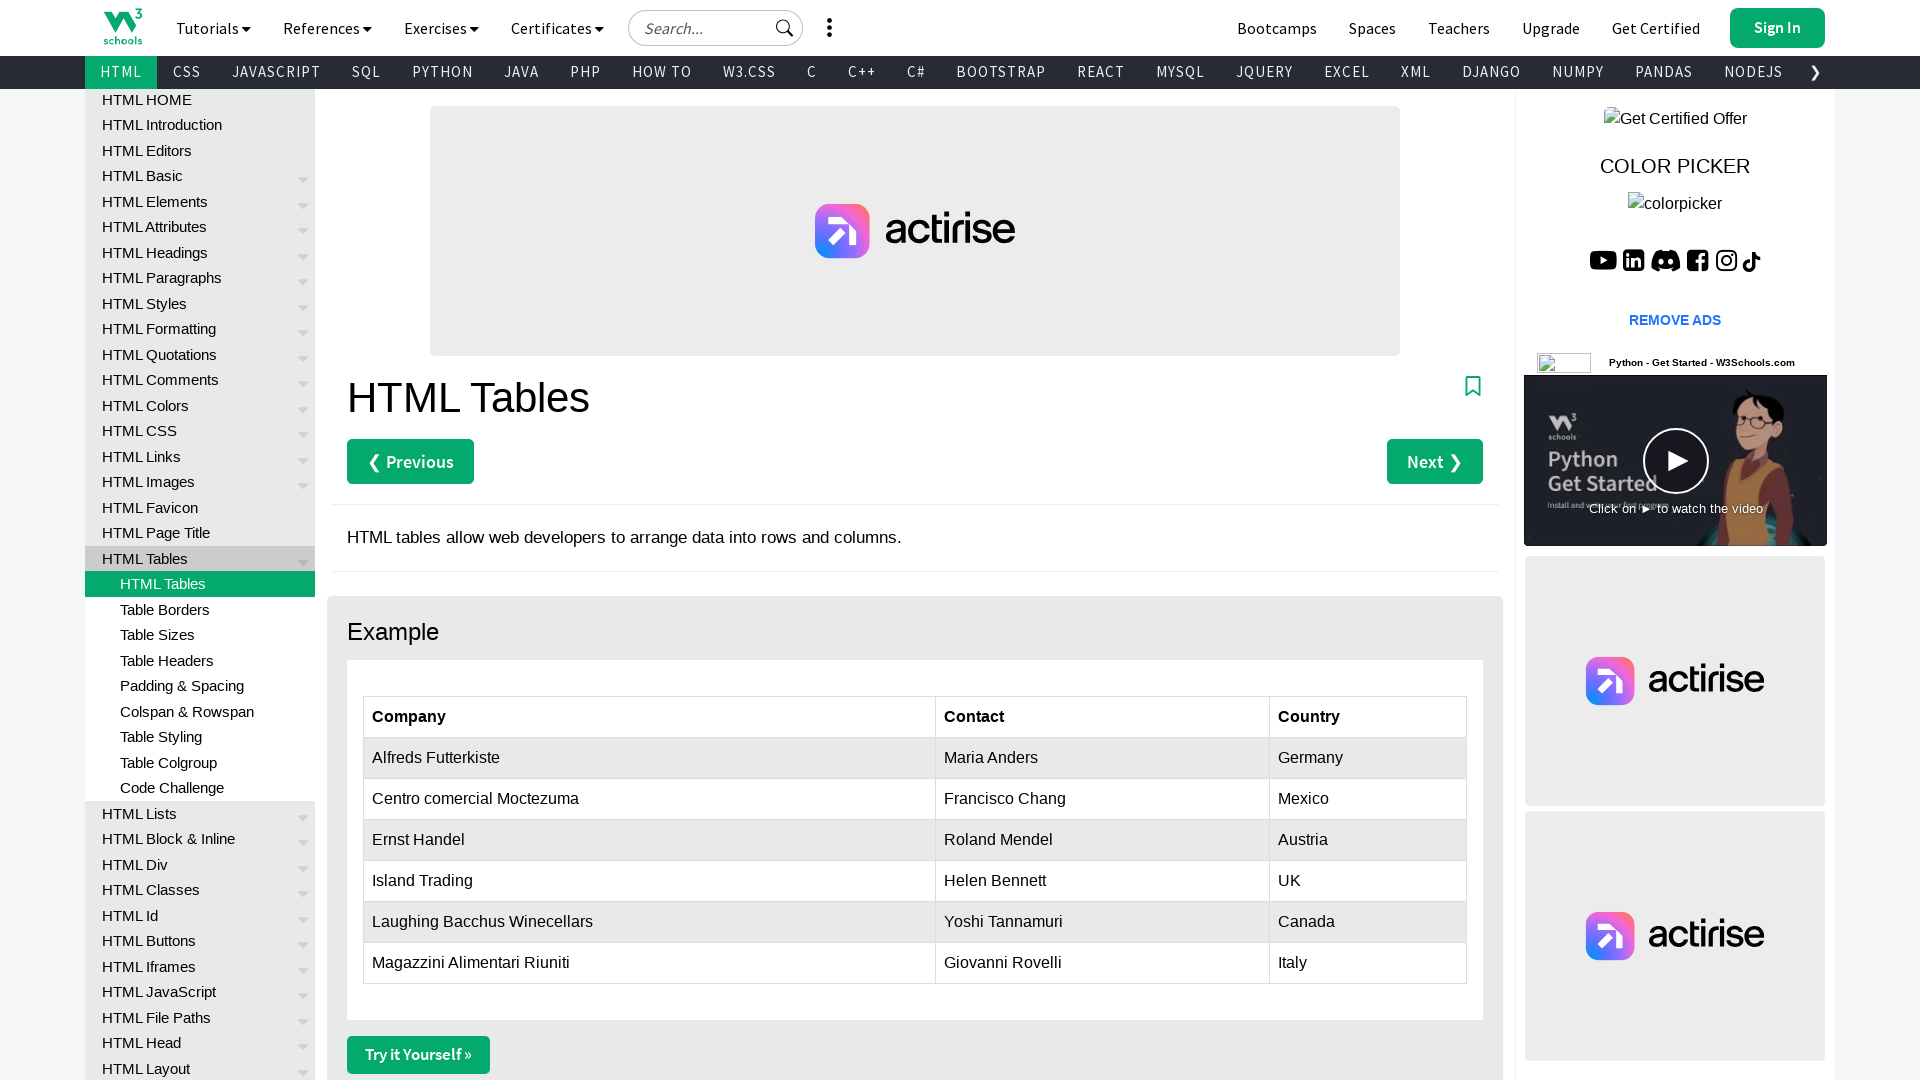